Tests element visibility by checking if various form elements (email input, radio button, textarea) are displayed on the page, then interacts with visible elements by filling text and clicking.

Starting URL: https://automationfc.github.io/basic-form/index.html

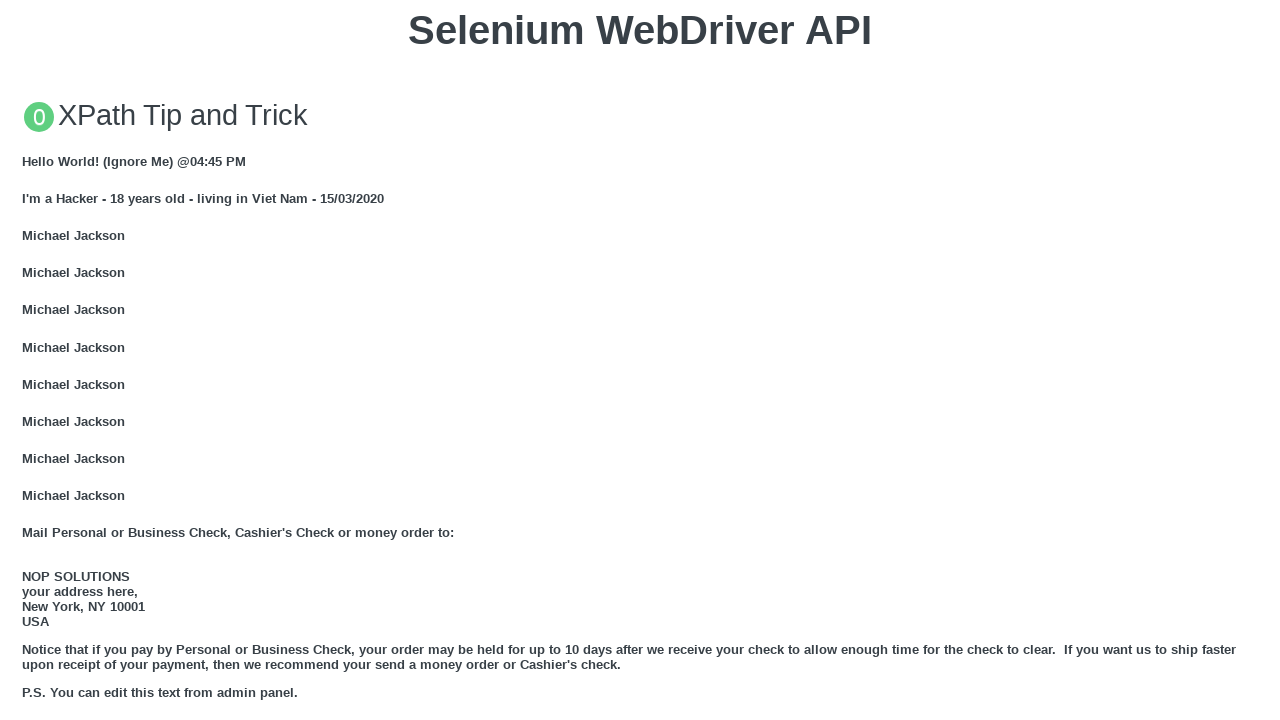

Located email input field
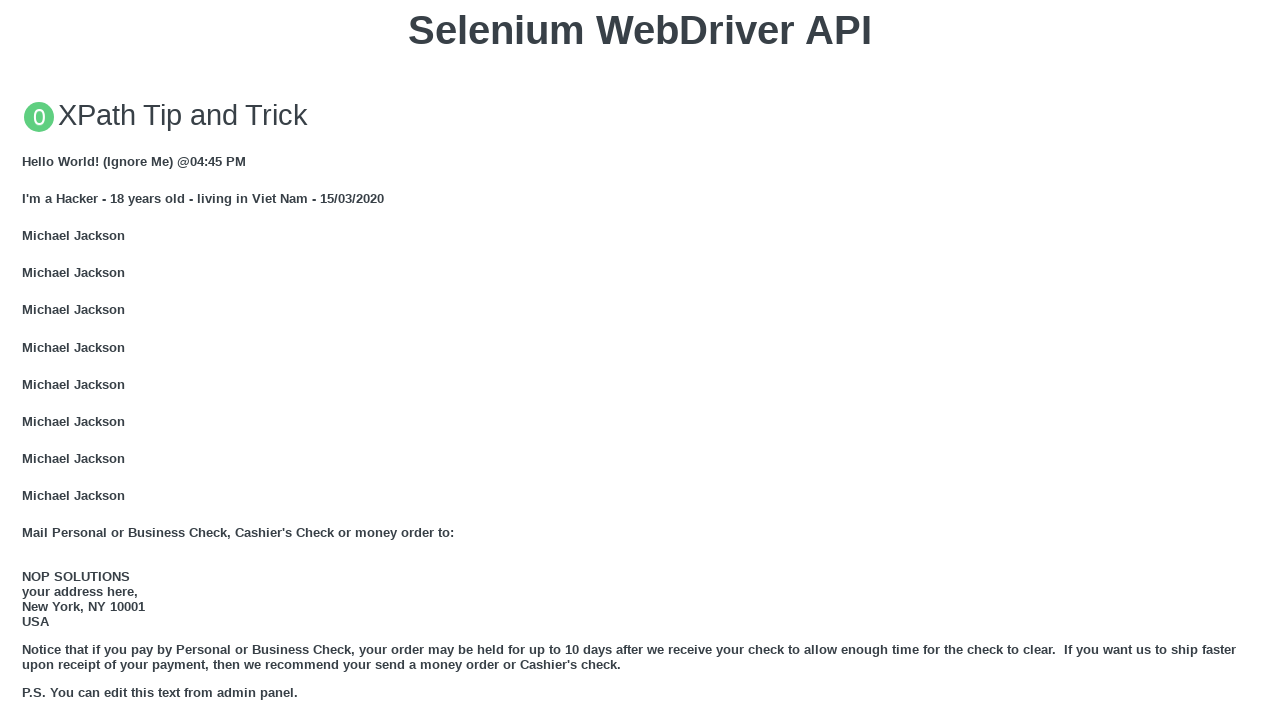

Verified email input field is visible
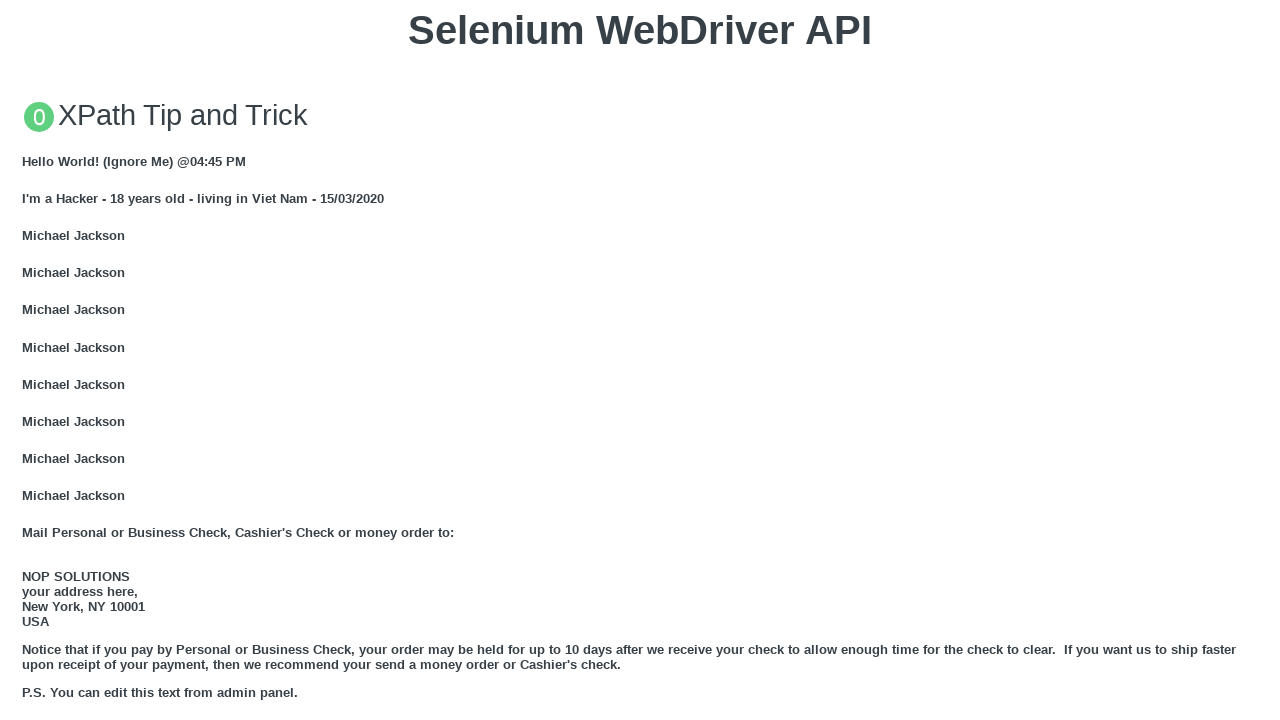

Filled email input field with 'Automail@Testing' on #mail
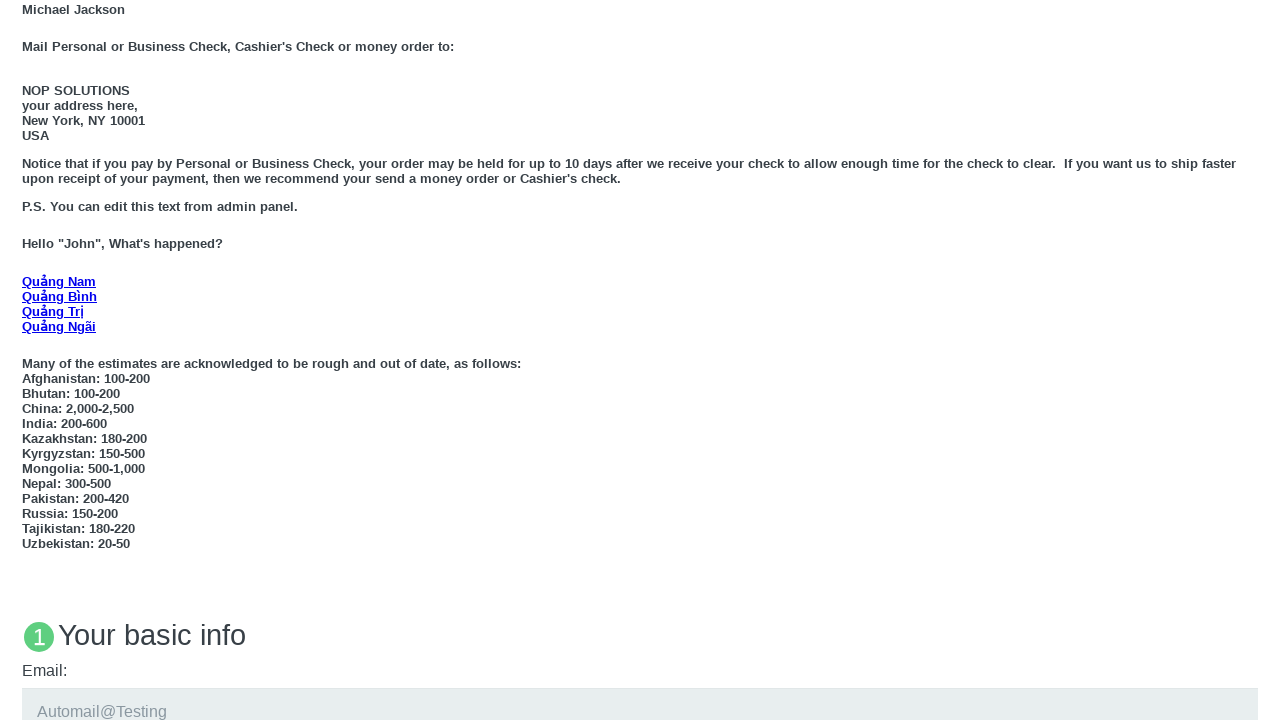

Located under_18 radio button
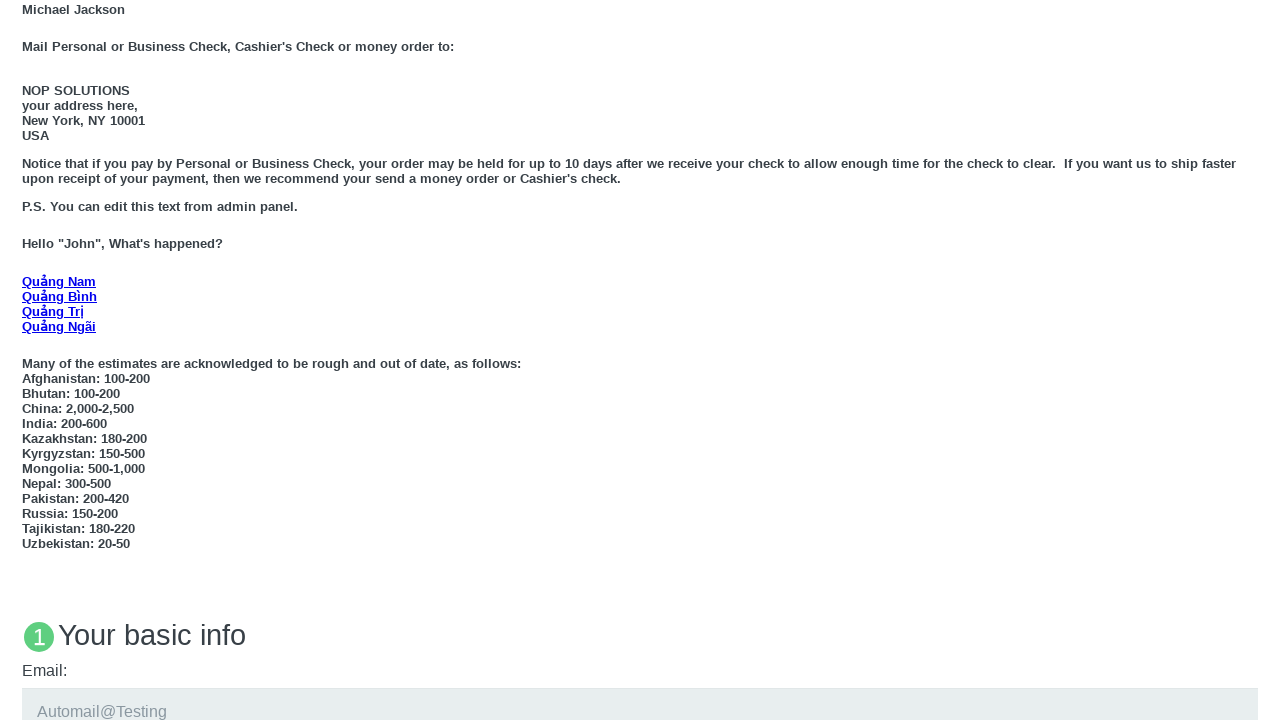

Verified under_18 radio button is visible
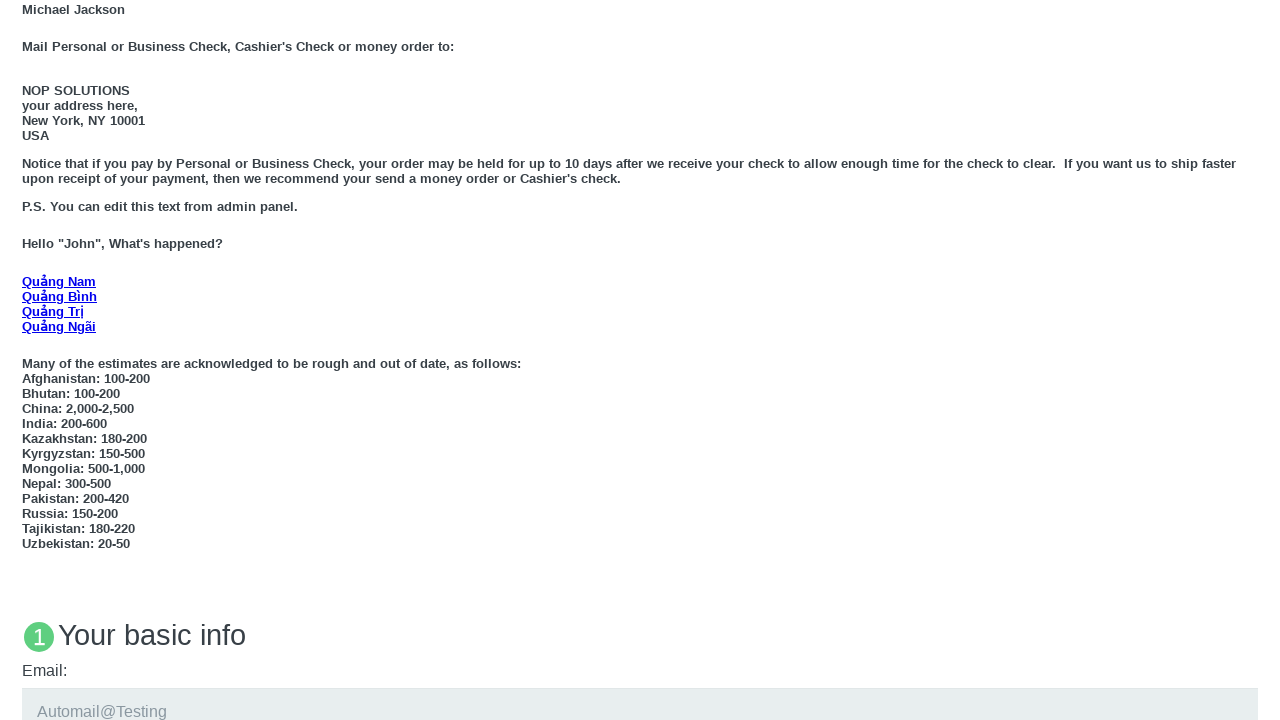

Clicked under_18 radio button at (28, 360) on #under_18
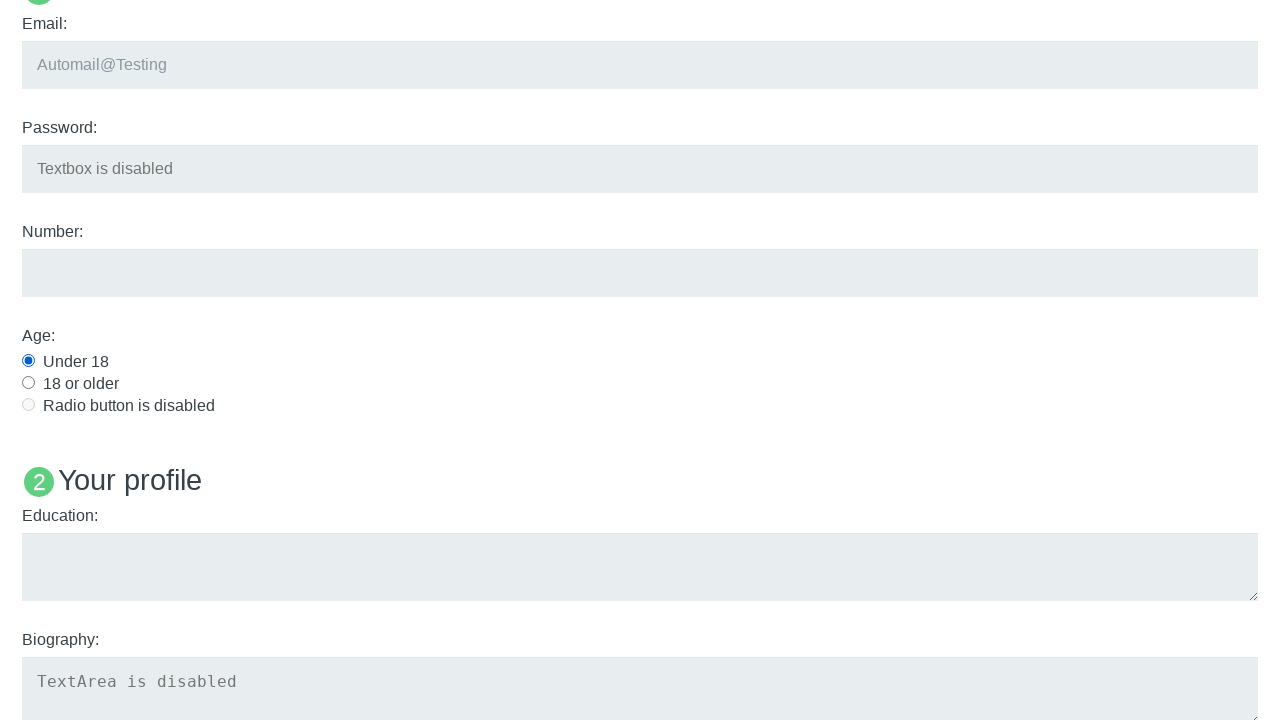

Located education textarea field
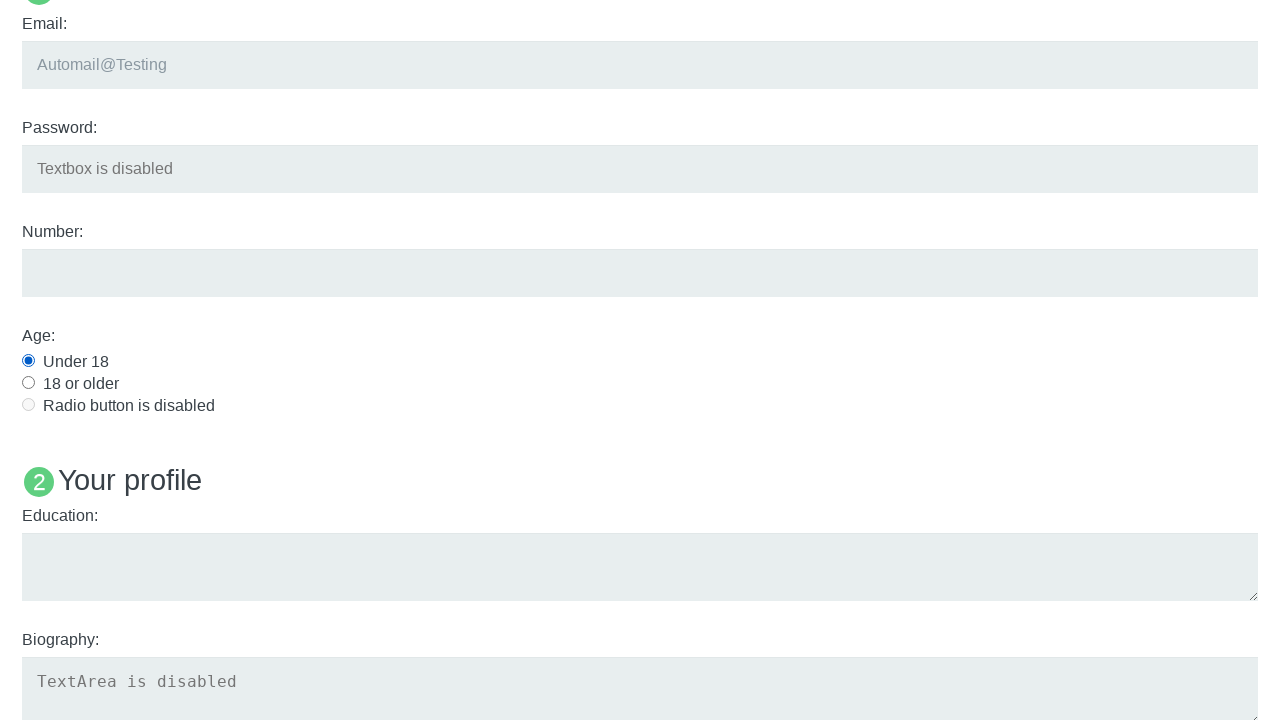

Verified education textarea field is visible
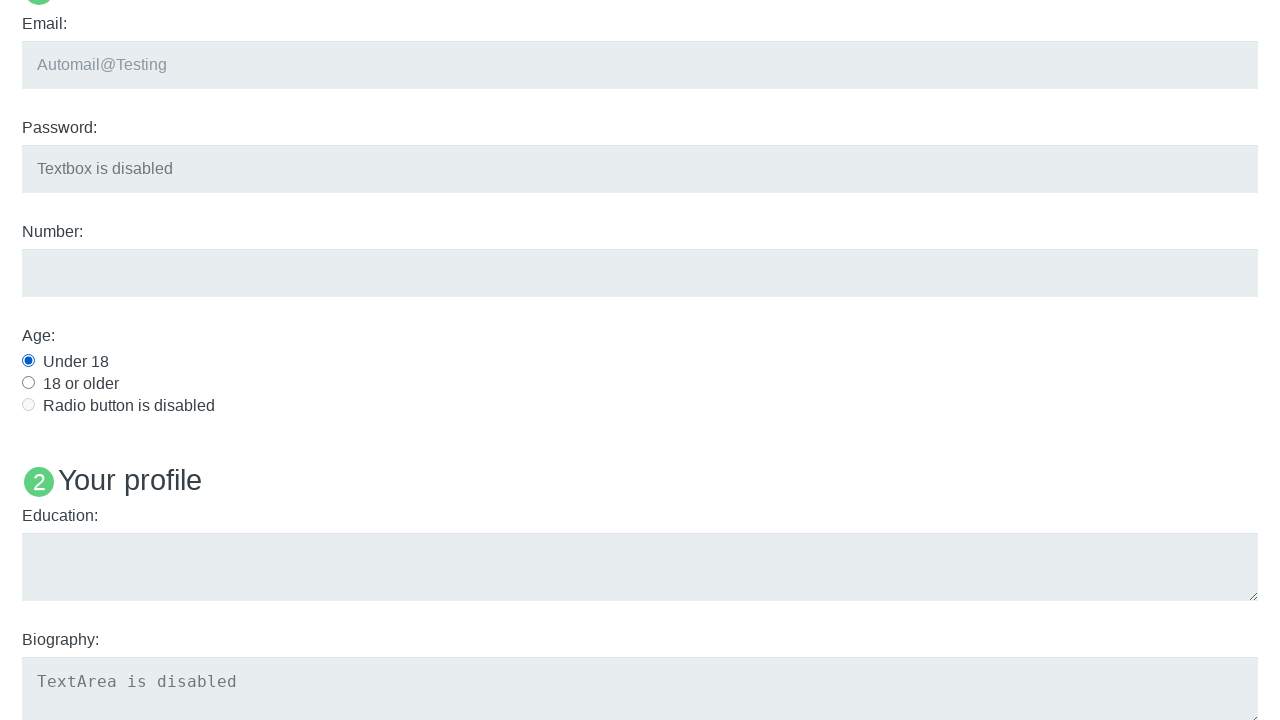

Filled education textarea field with 'Edu Testing' on #edu
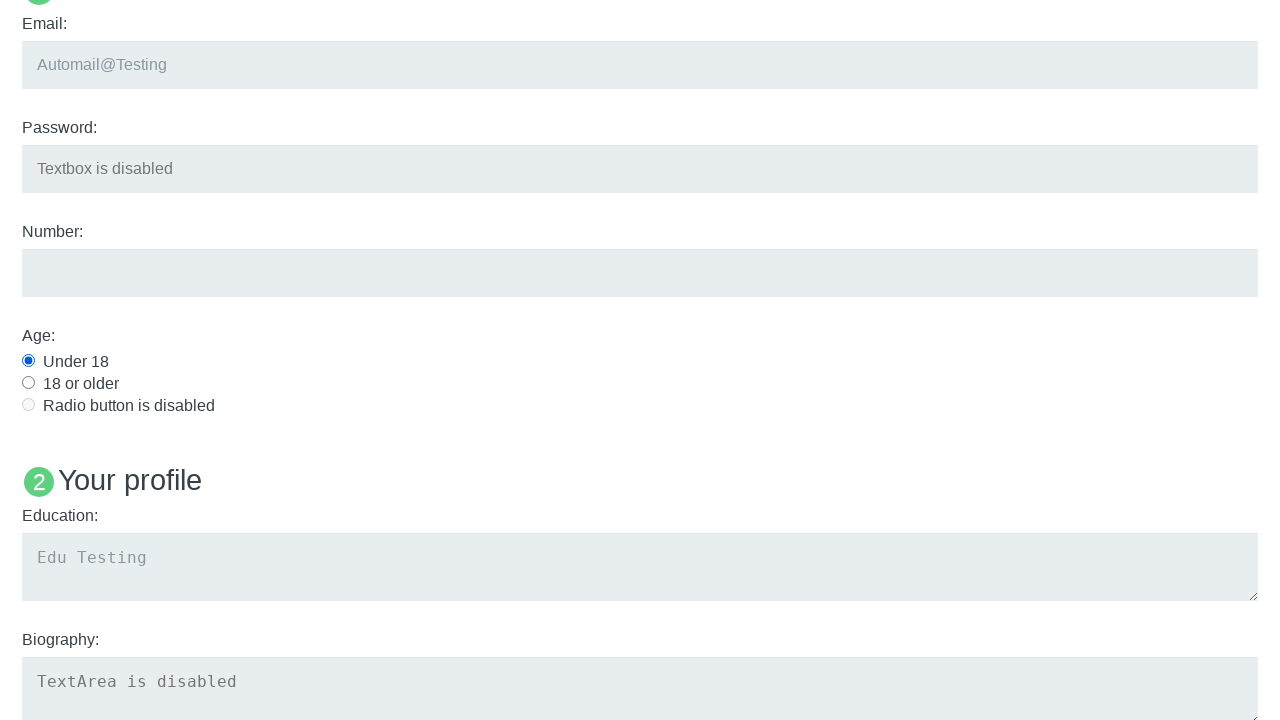

Verified hidden element 'Name: User5' is not visible
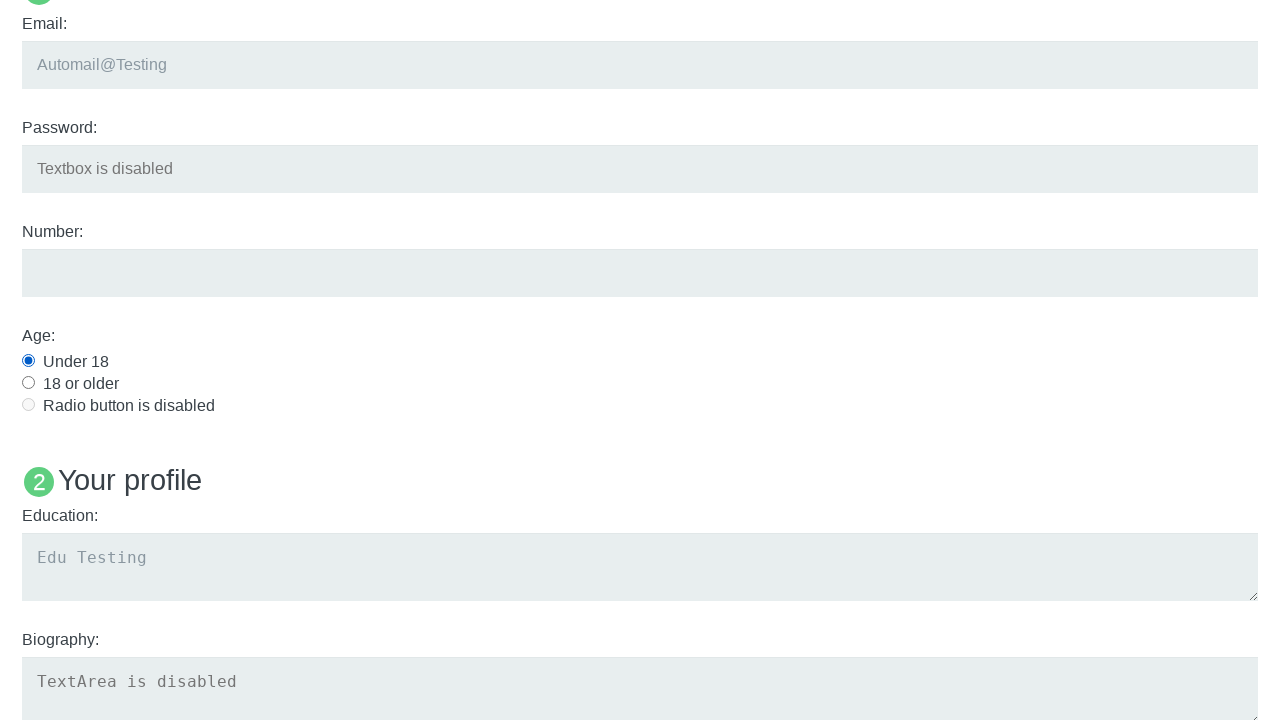

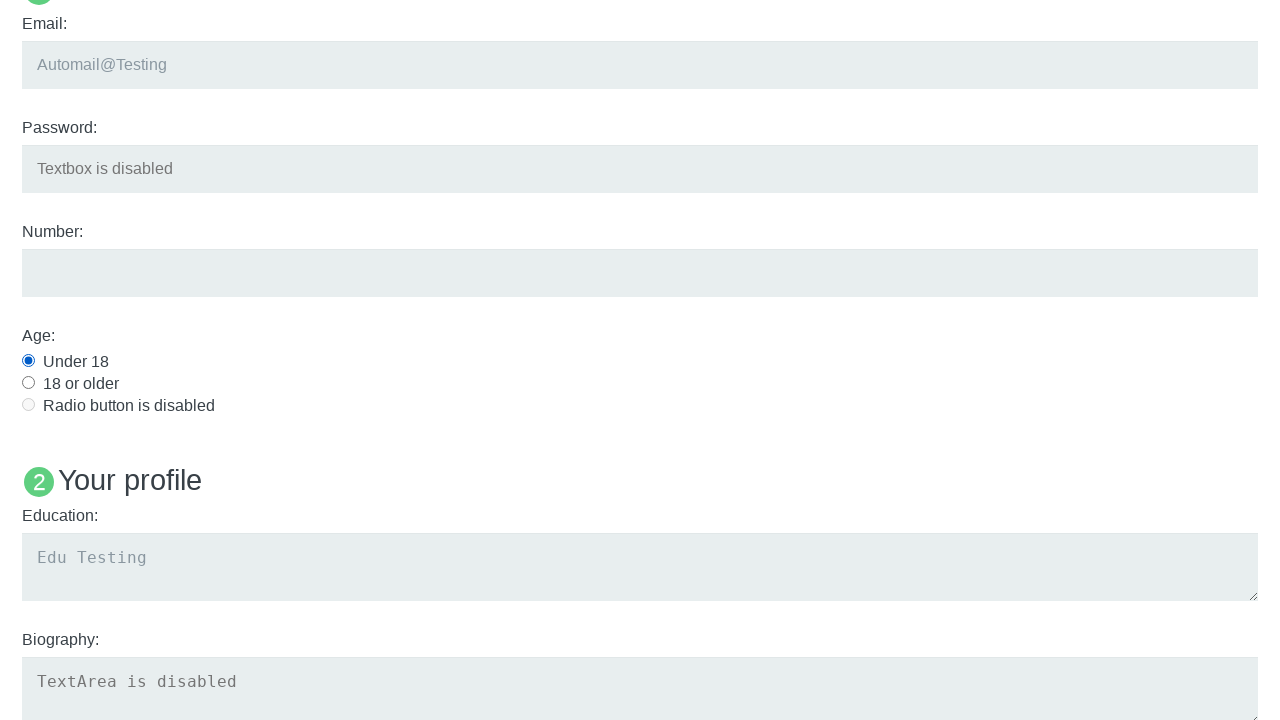